Tests dynamic controls by clicking Remove button to make an element disappear, verifying "It's gone!" message, then clicking Add button and verifying "It's back" message appears

Starting URL: https://the-internet.herokuapp.com/dynamic_controls

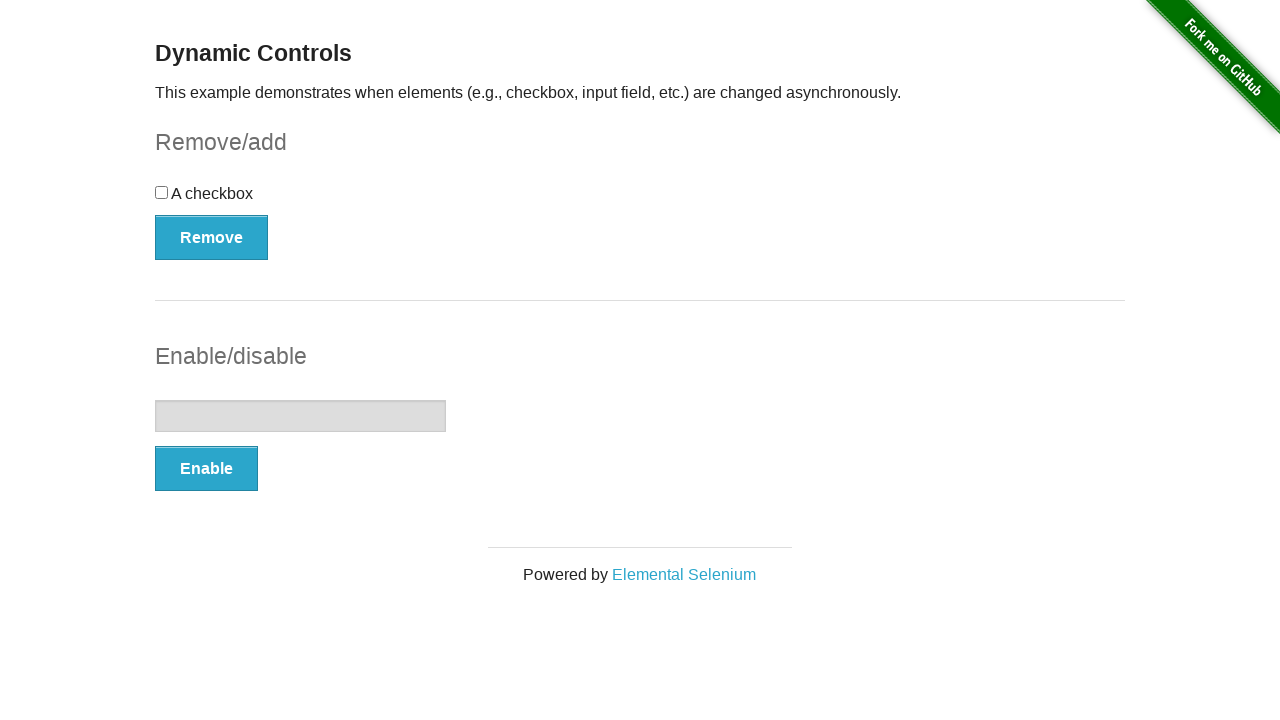

Clicked Remove button to make element disappear at (212, 237) on button:has-text('Remove')
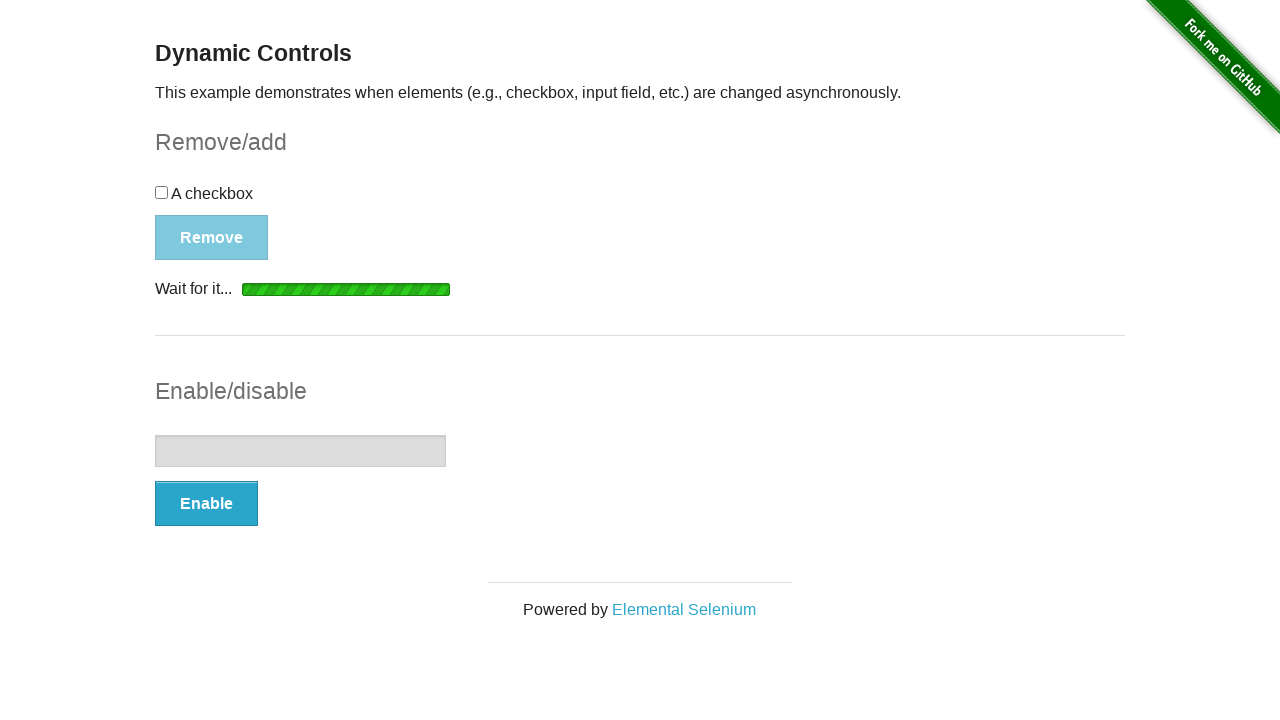

Verified 'It's gone!' message appeared after removing element
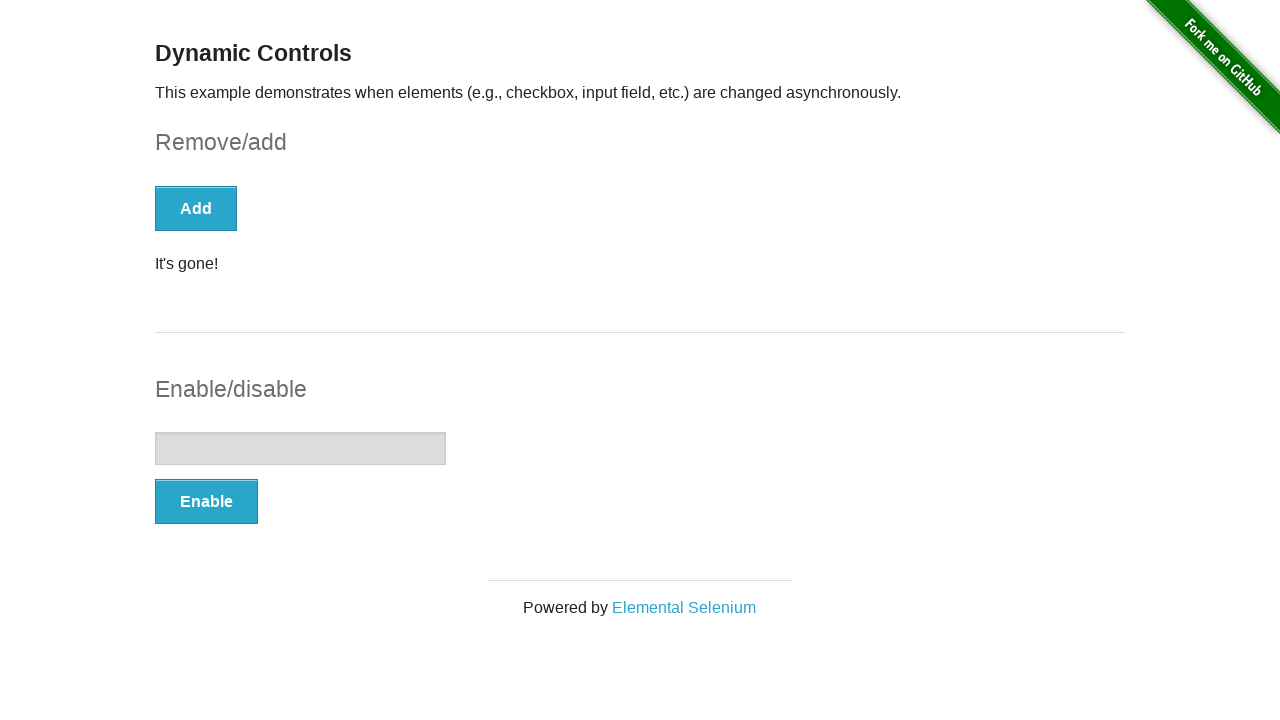

Clicked Add button to restore element at (196, 208) on button:has-text('Add')
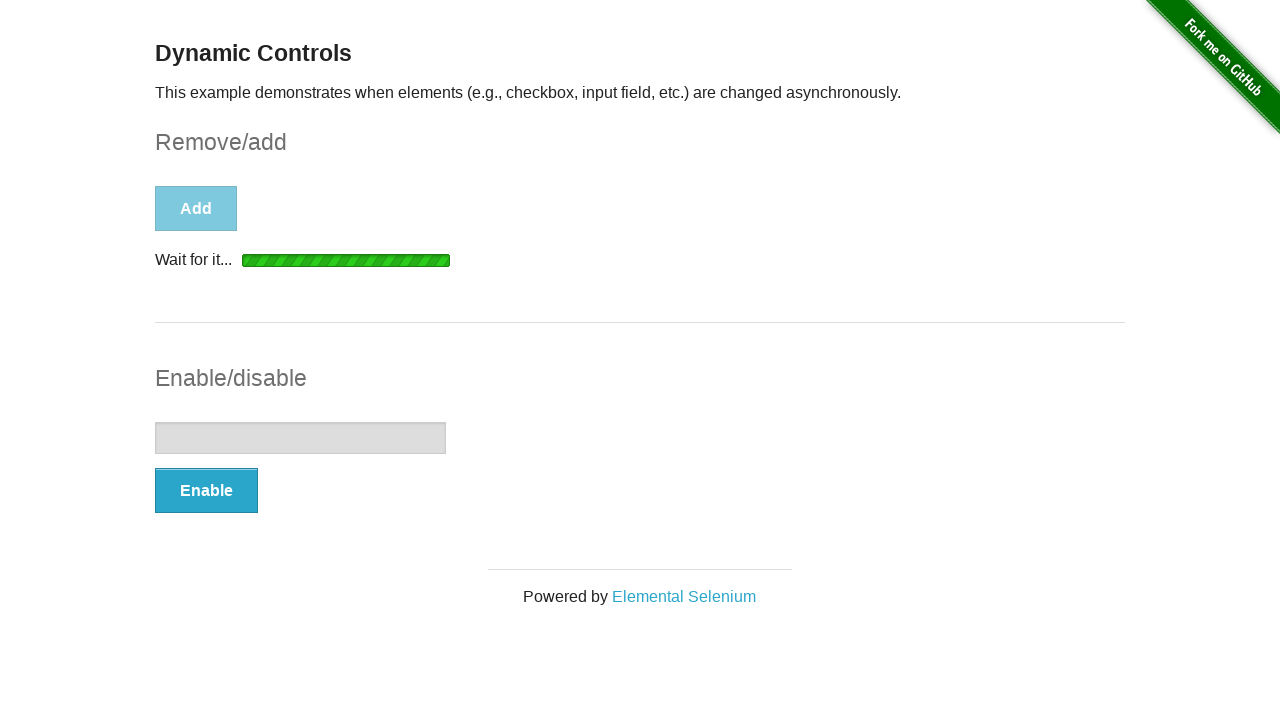

Verified 'It's back' message appeared after adding element
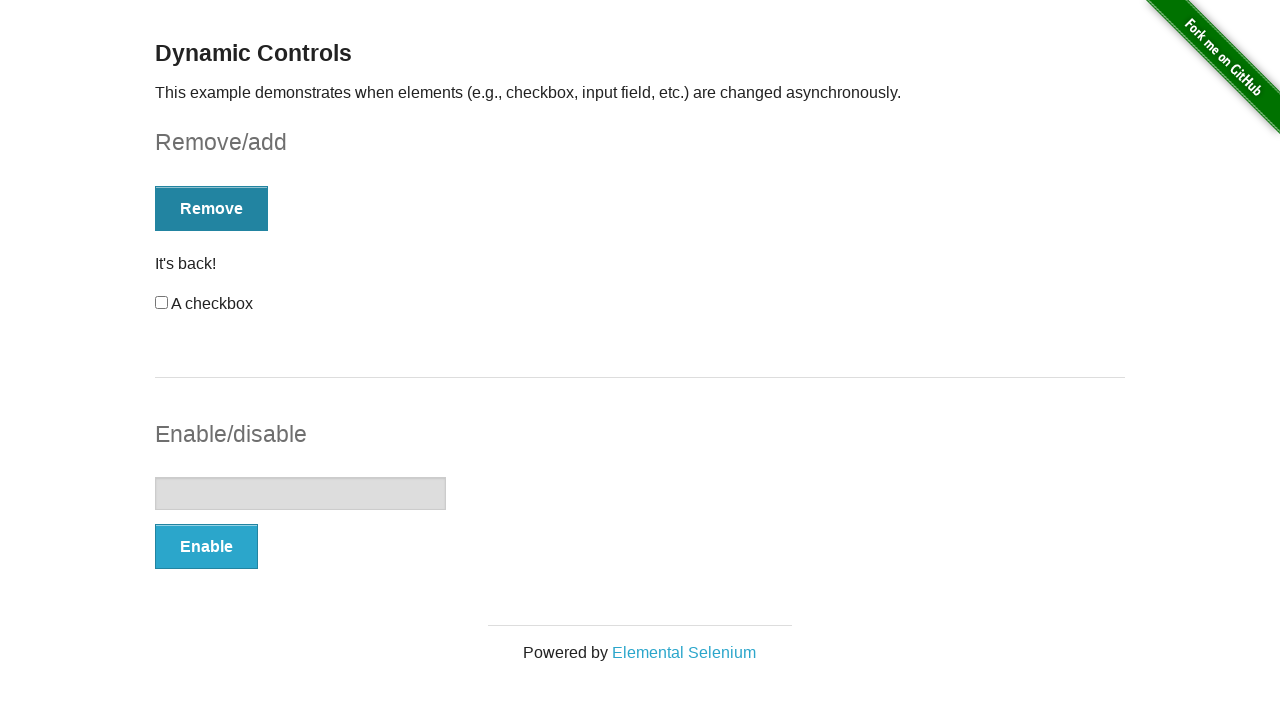

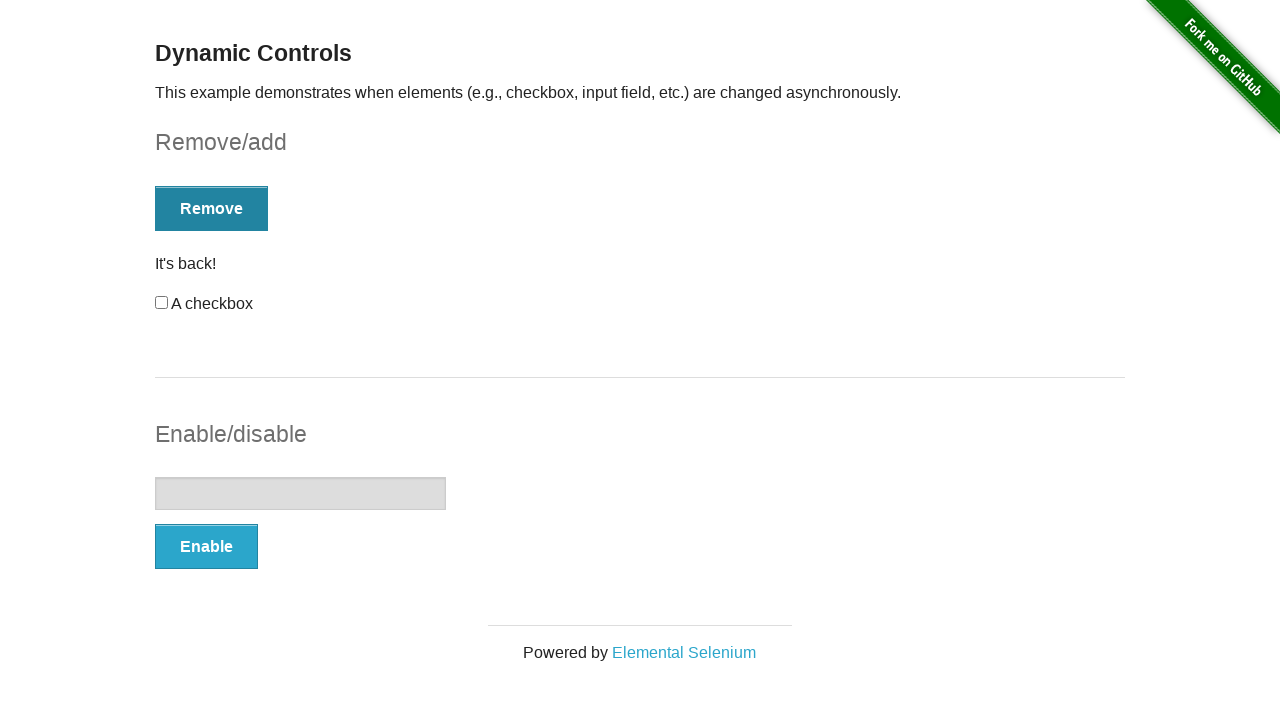